Tests adding multiple items to cart on a grocery practice site by searching through product list and clicking "Add to cart" for specific vegetables (Cucumber, Brocolli, Beetroot).

Starting URL: https://rahulshettyacademy.com/seleniumPractise/#/

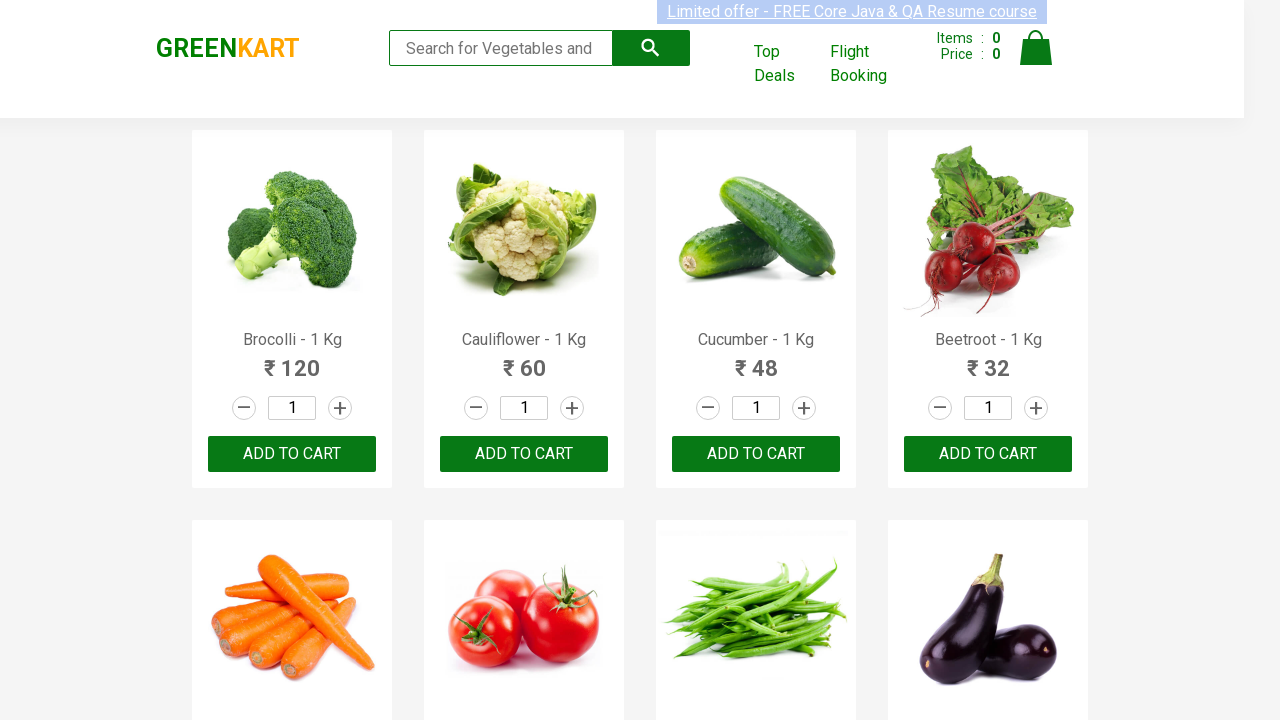

Navigated to grocery practice site
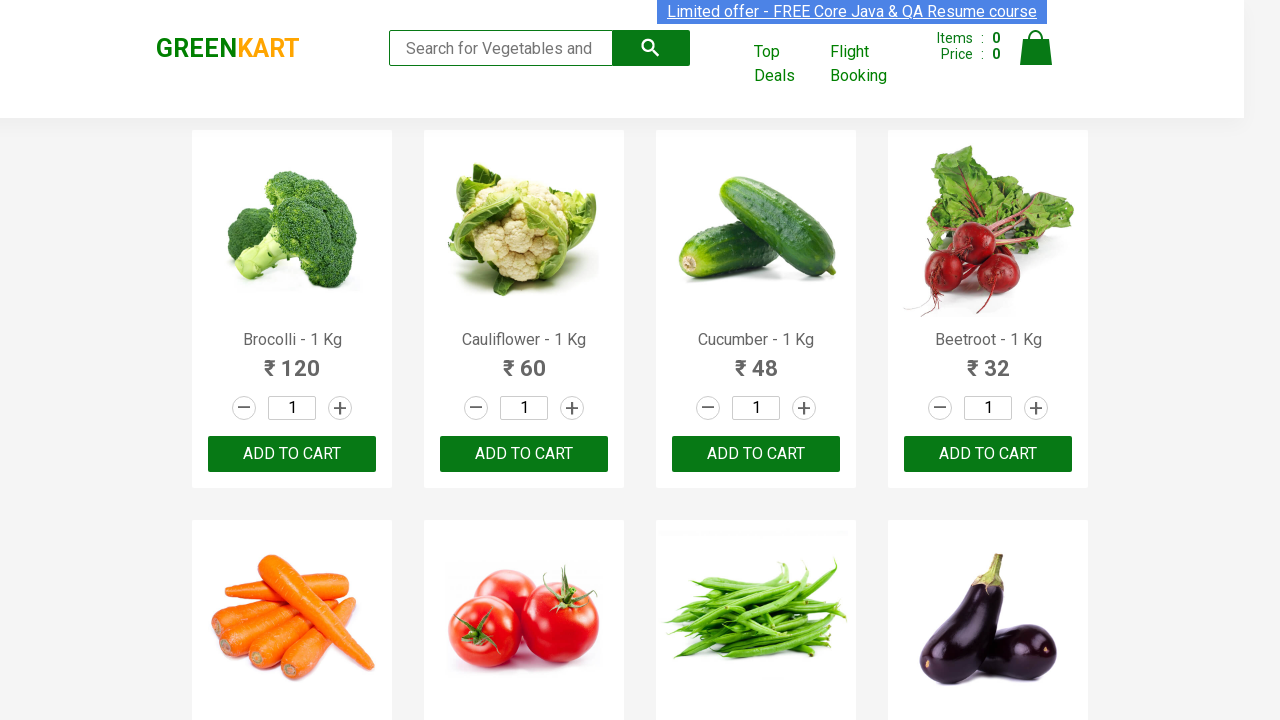

Waited for product names to load on page
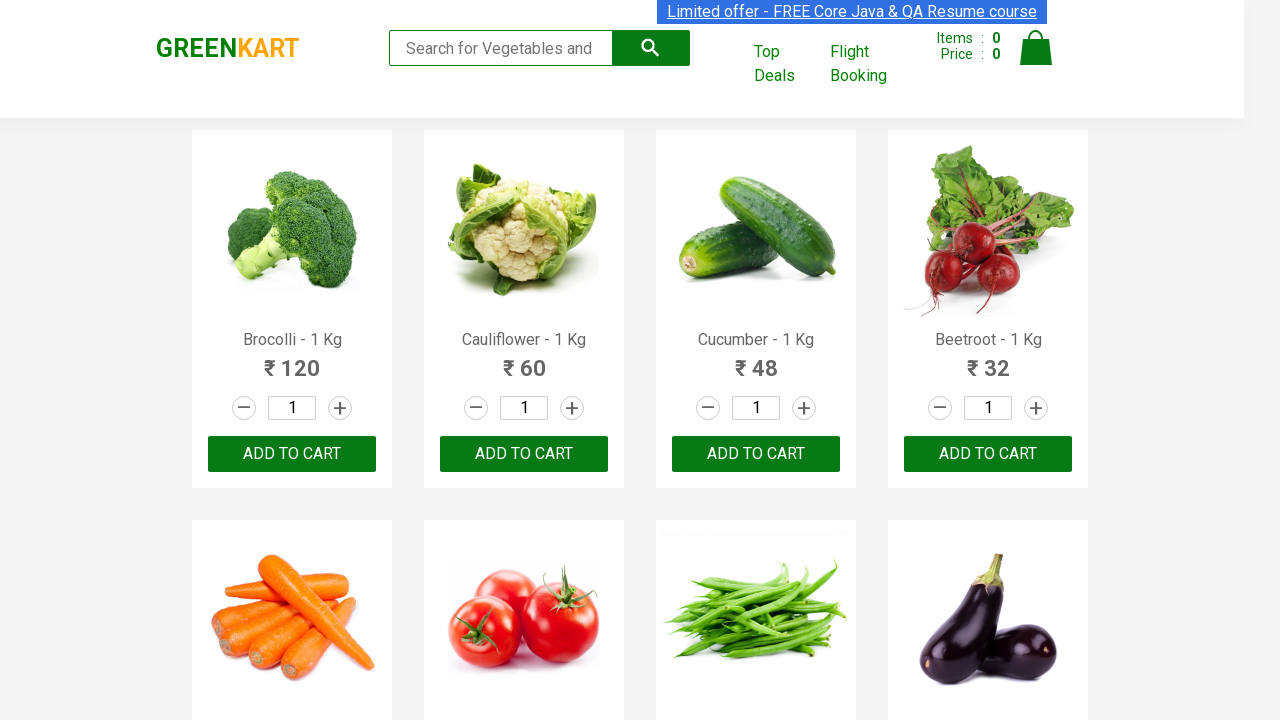

Retrieved all product elements from page
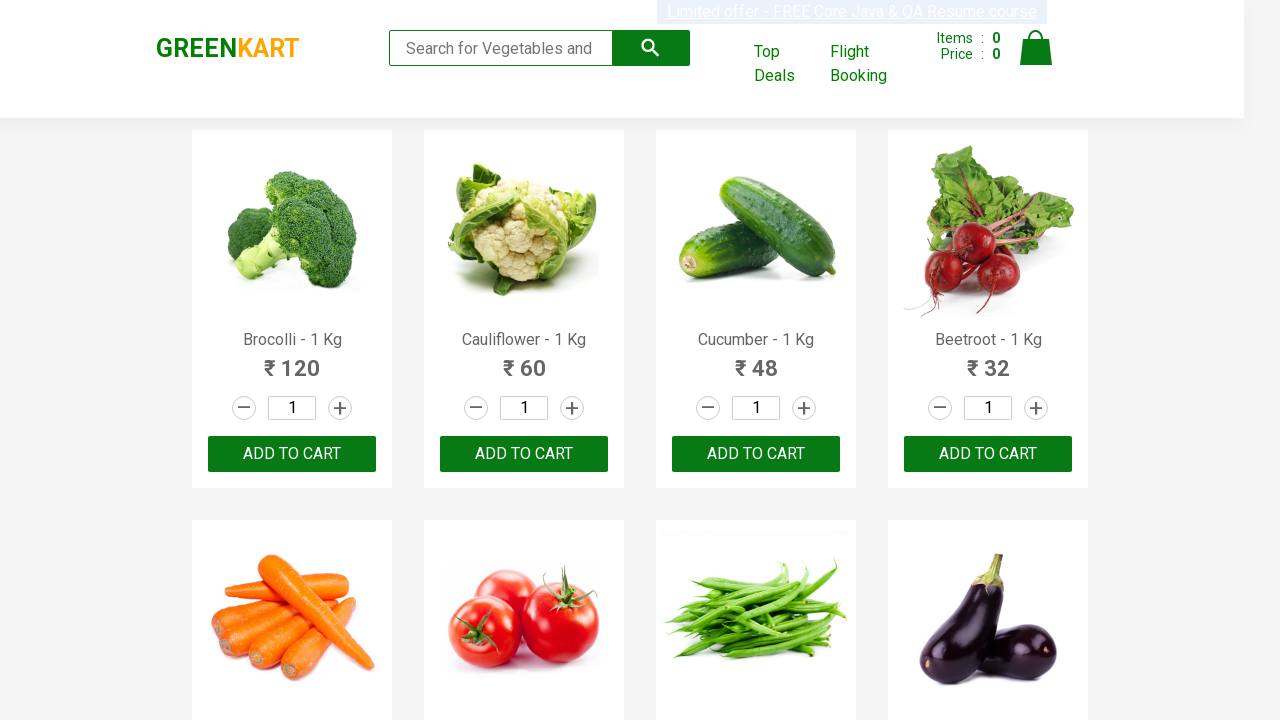

Clicked 'Add to cart' button for Brocolli at (292, 454) on xpath=//div[@class='product-action']/button >> nth=0
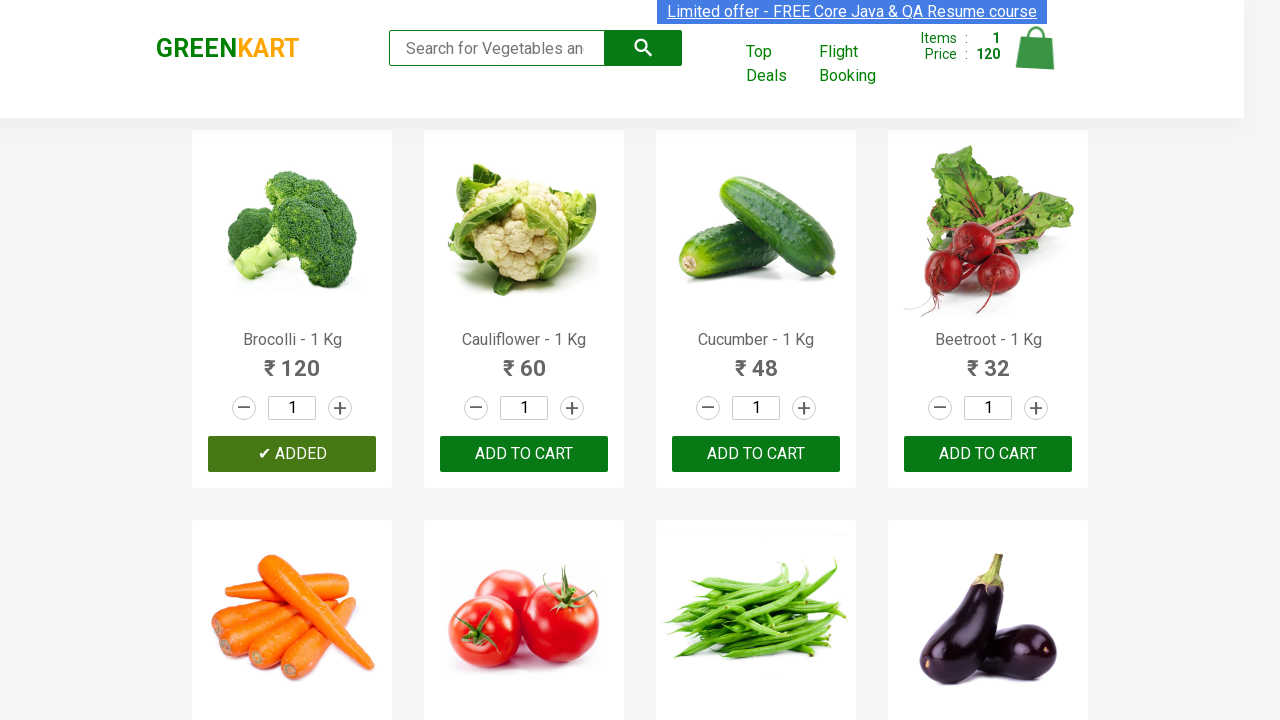

Clicked 'Add to cart' button for Cucumber at (756, 454) on xpath=//div[@class='product-action']/button >> nth=2
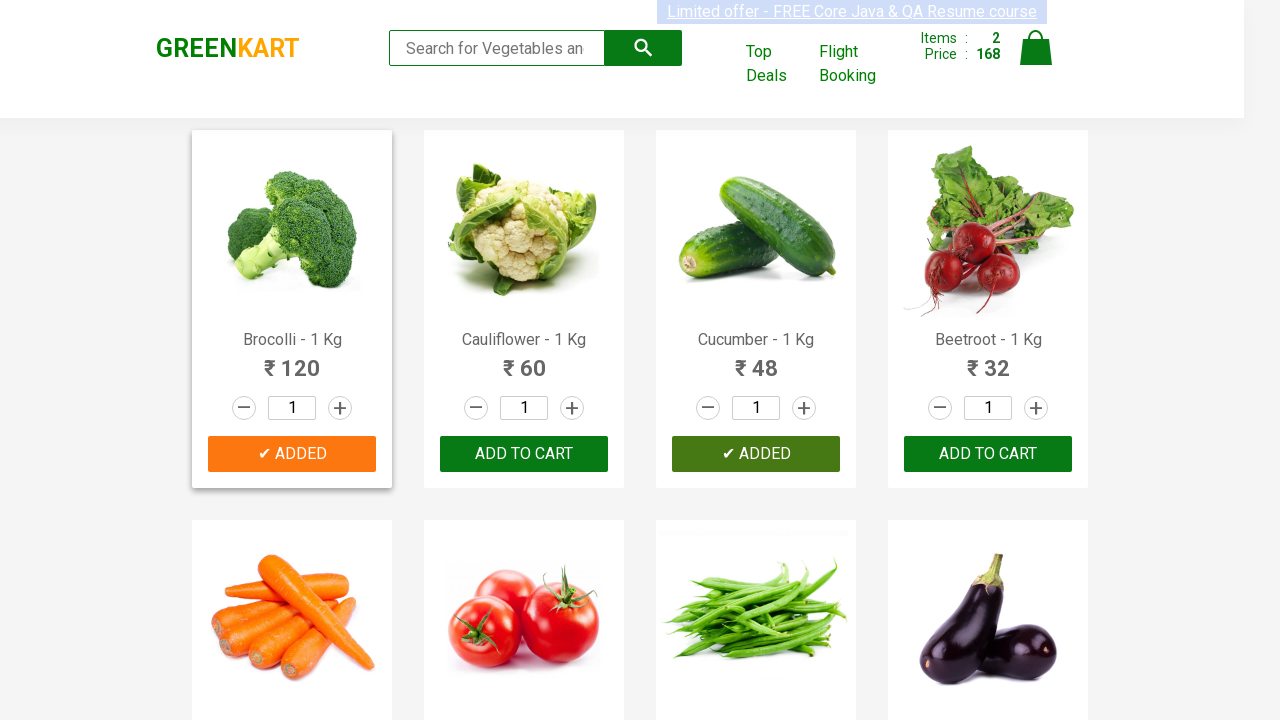

Clicked 'Add to cart' button for Beetroot at (988, 454) on xpath=//div[@class='product-action']/button >> nth=3
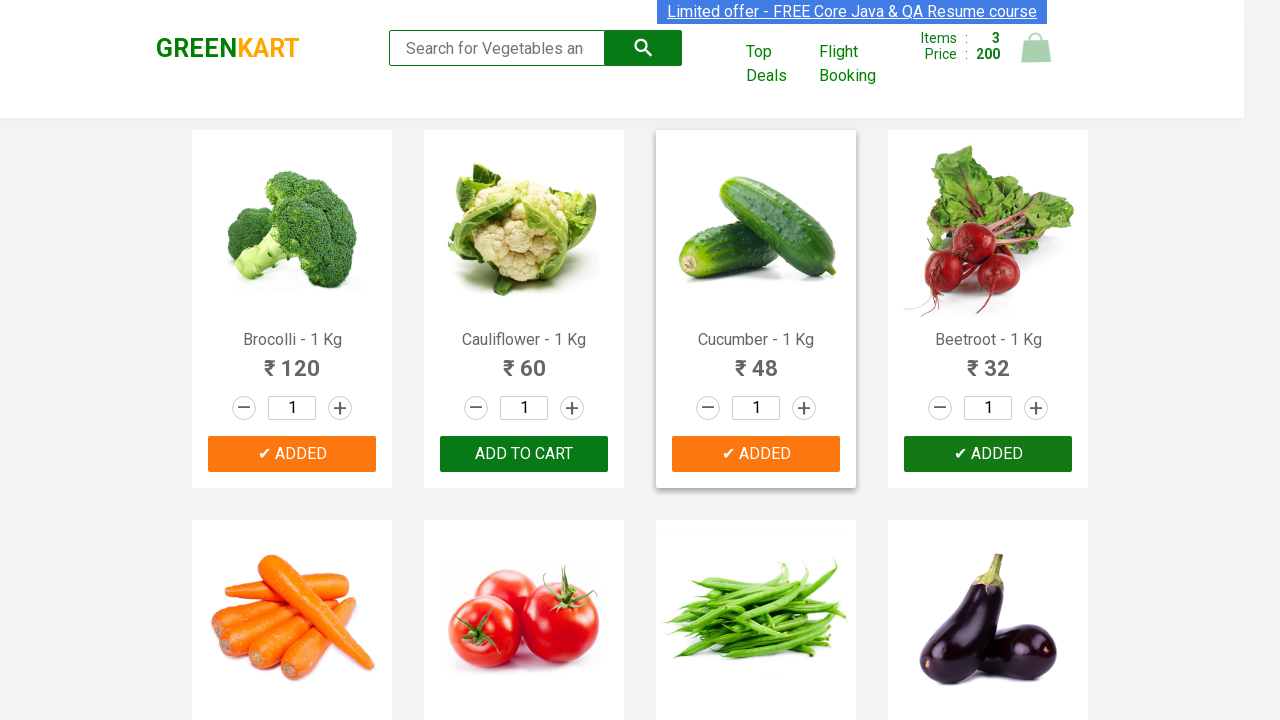

Successfully added all 3 items to cart (Cucumber, Brocolli, Beetroot)
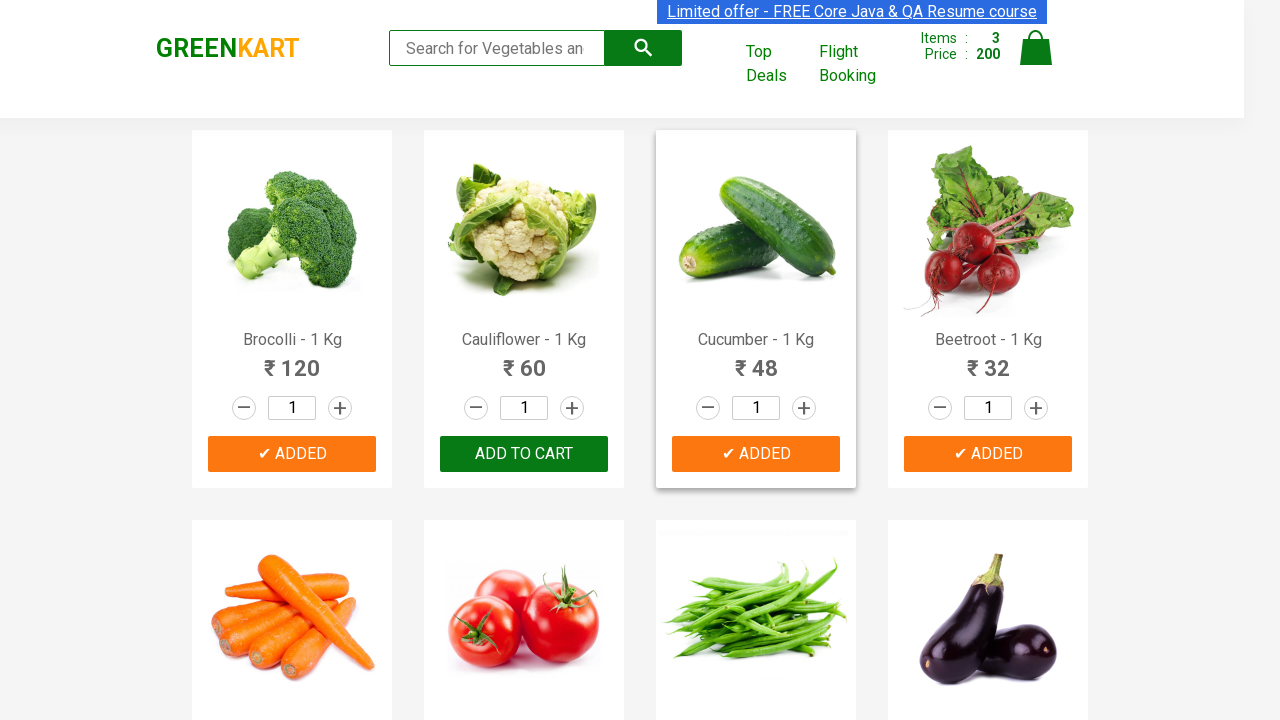

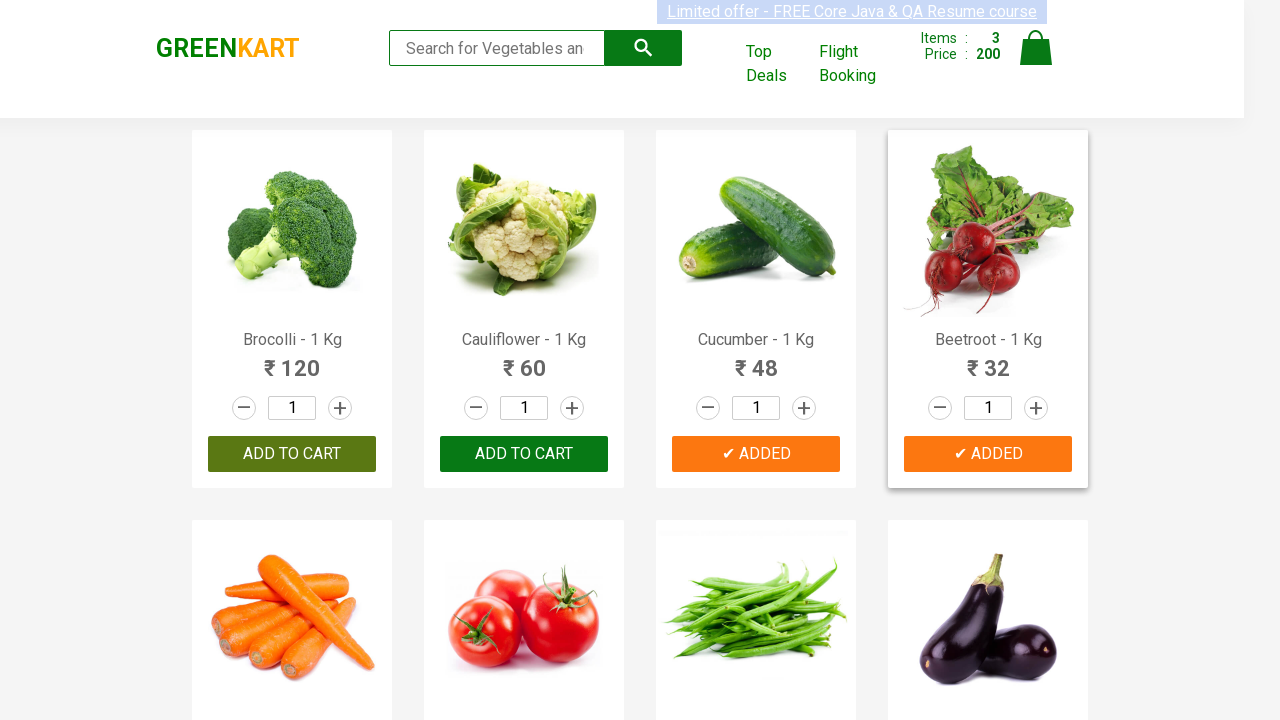